Tests password validation by attempting to register with an invalid password and verifying the error message appears

Starting URL: https://www.advantageonlineshopping.com/#/

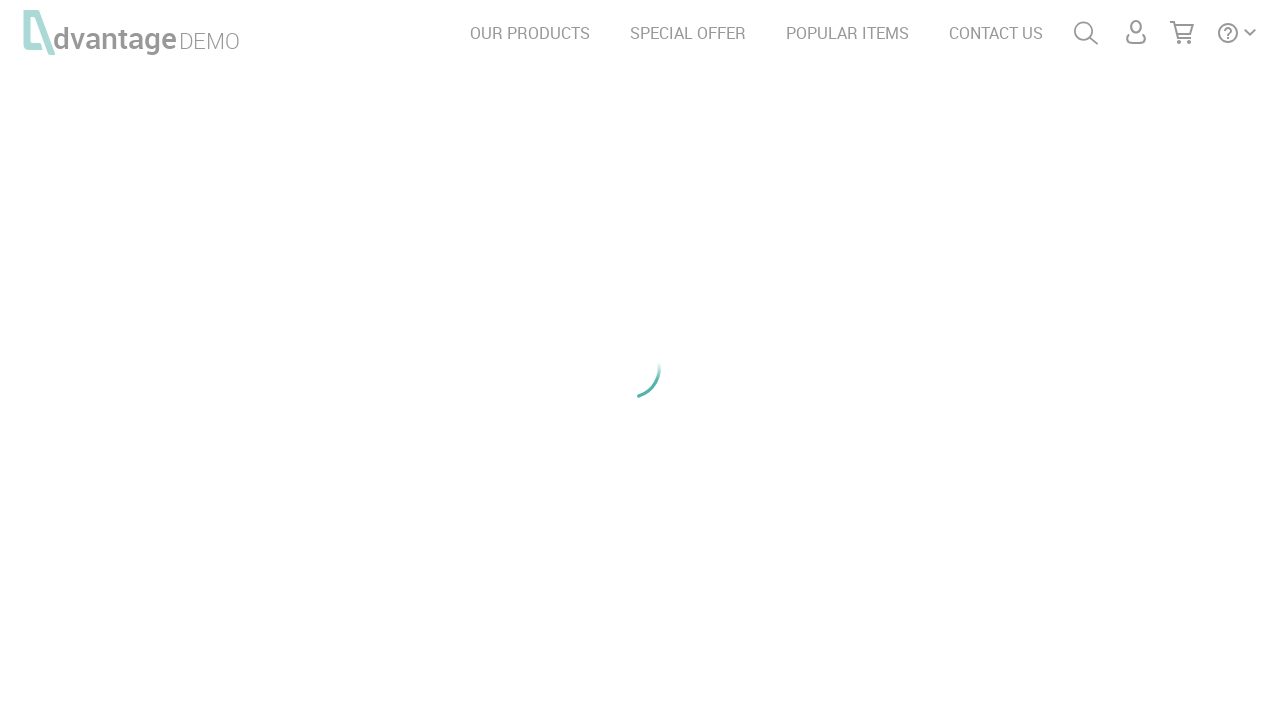

Clicked user menu link at (1136, 34) on #menuUserLink
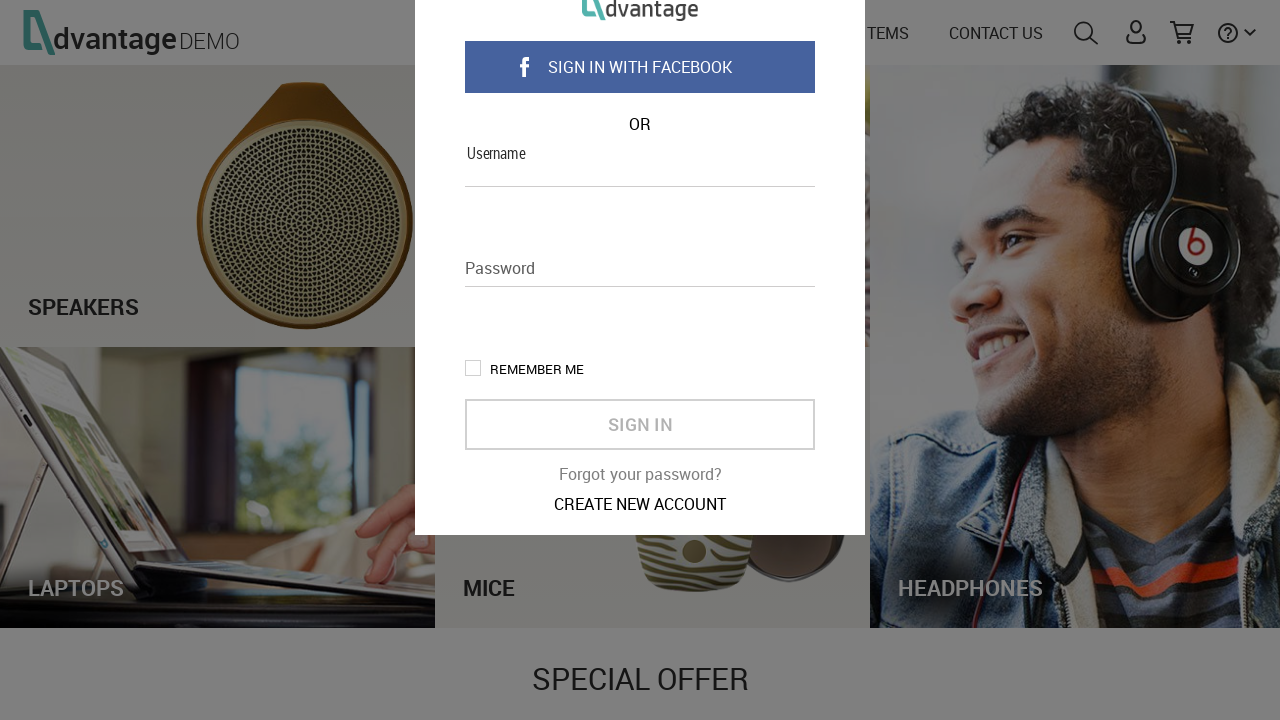

Clicked CREATE NEW ACCOUNT option at (640, 578) on text=CREATE NEW ACCOUNT
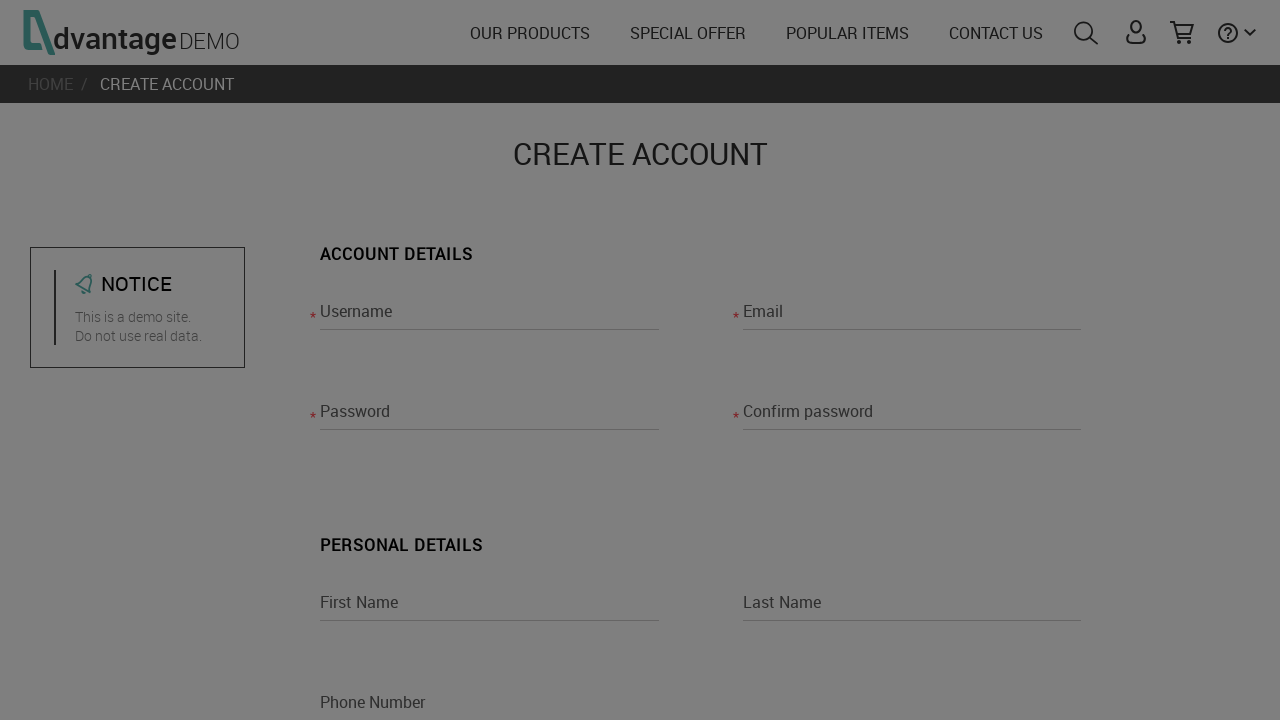

Filled password field with invalid password 'invalid123' on input[name='passwordRegisterPage']
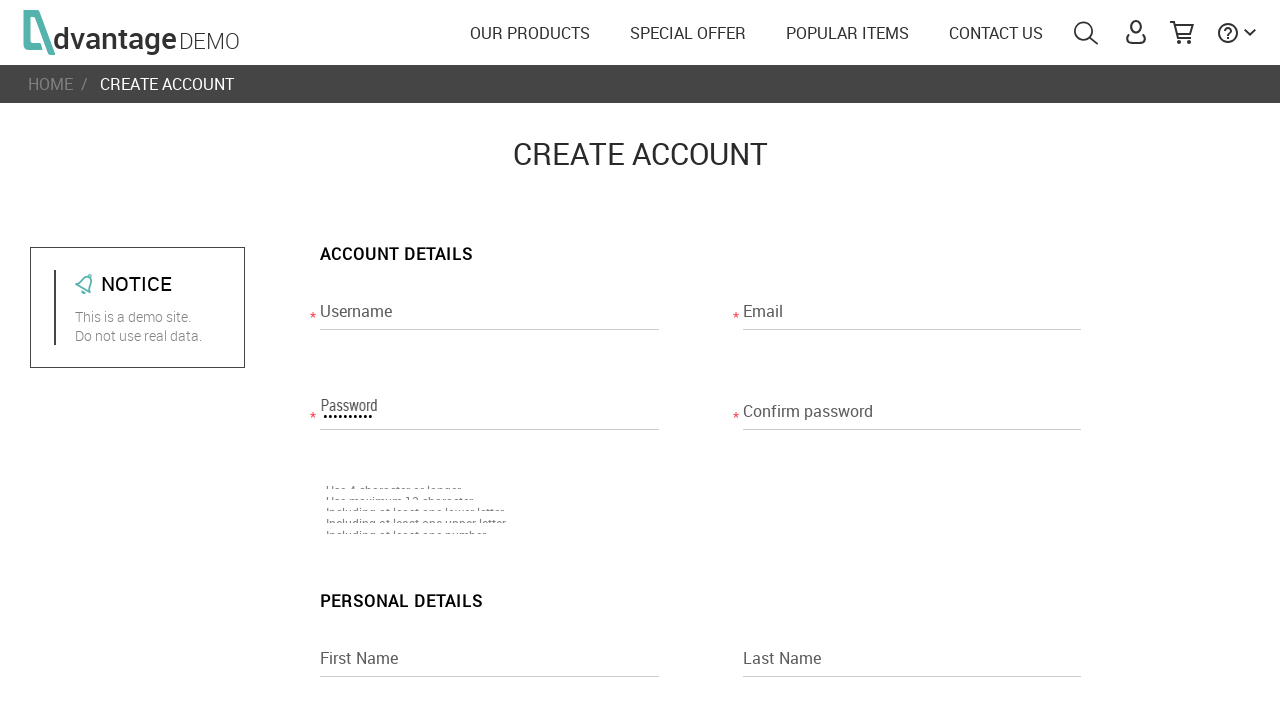

Pressed Tab to trigger password validation
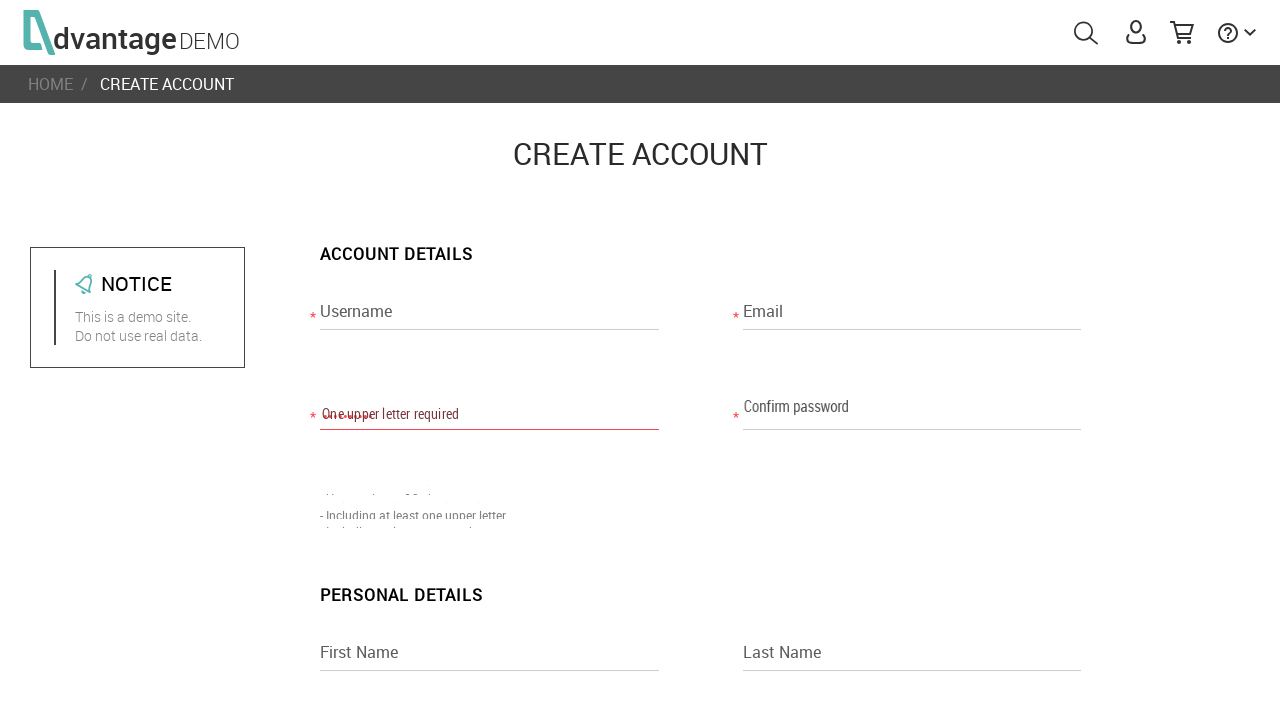

Verified error message appeared: 'One upper letter required'
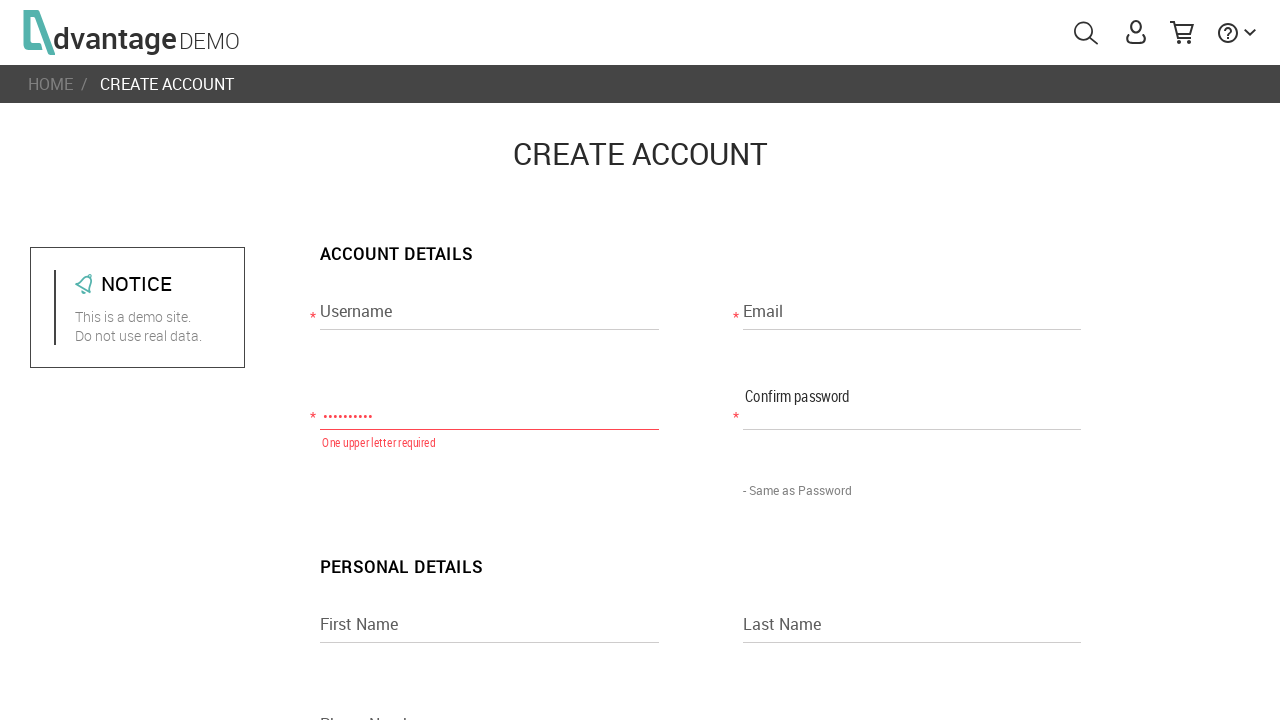

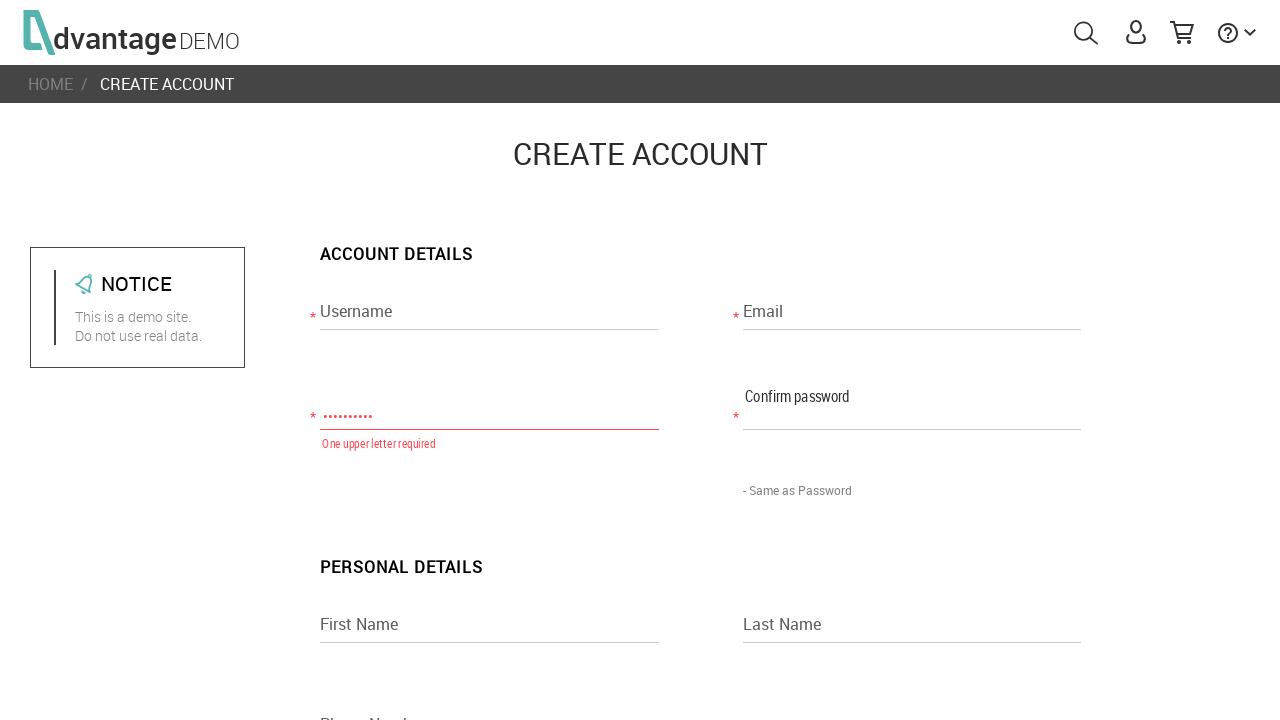